Tests that clicking a Level 2 parent checkbox automatically selects all its Level 3 children (cascade down behavior).

Starting URL: https://yekoshy.github.io/RadioBtn-n-Checkbox/

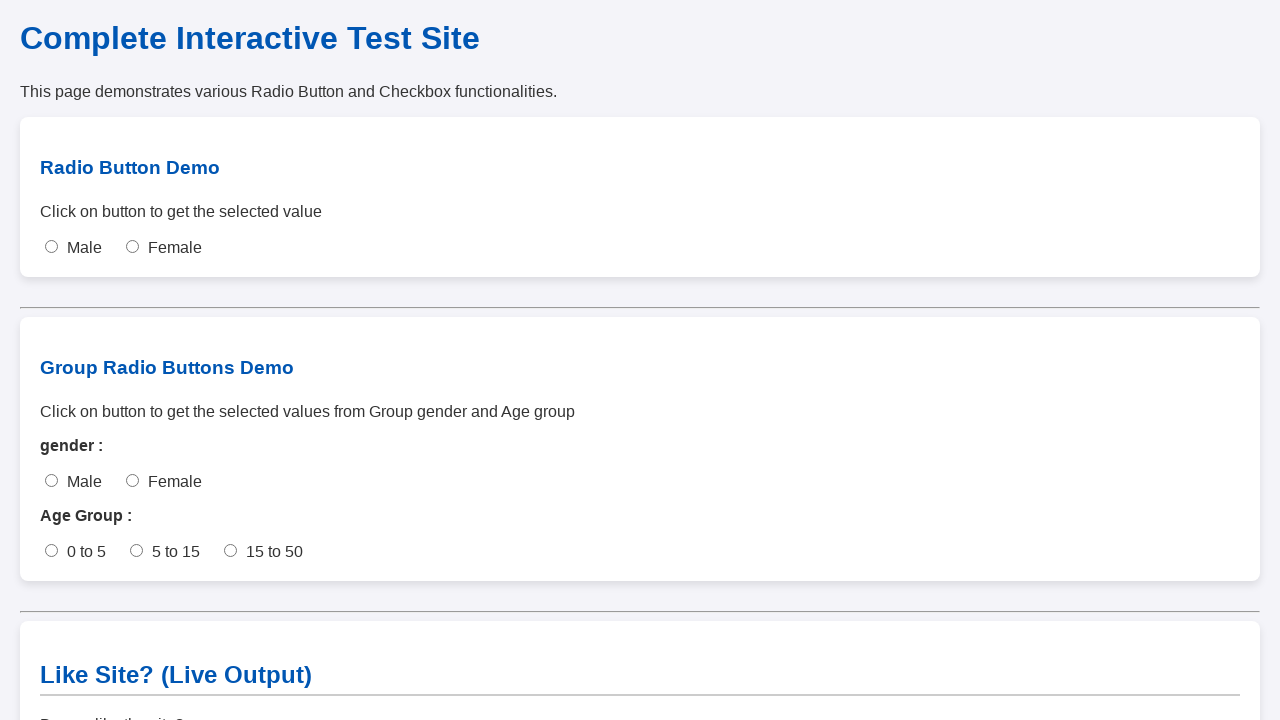

Scrolled to checkbox section
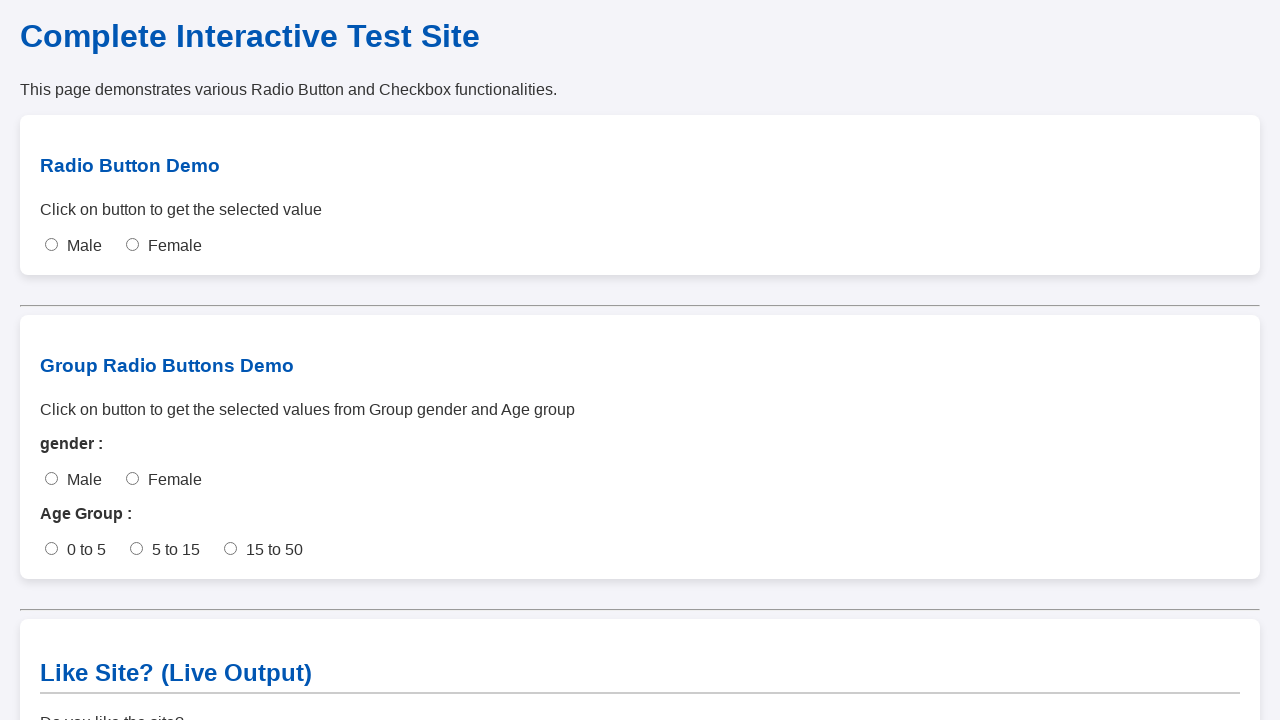

Waited for scroll animation to complete
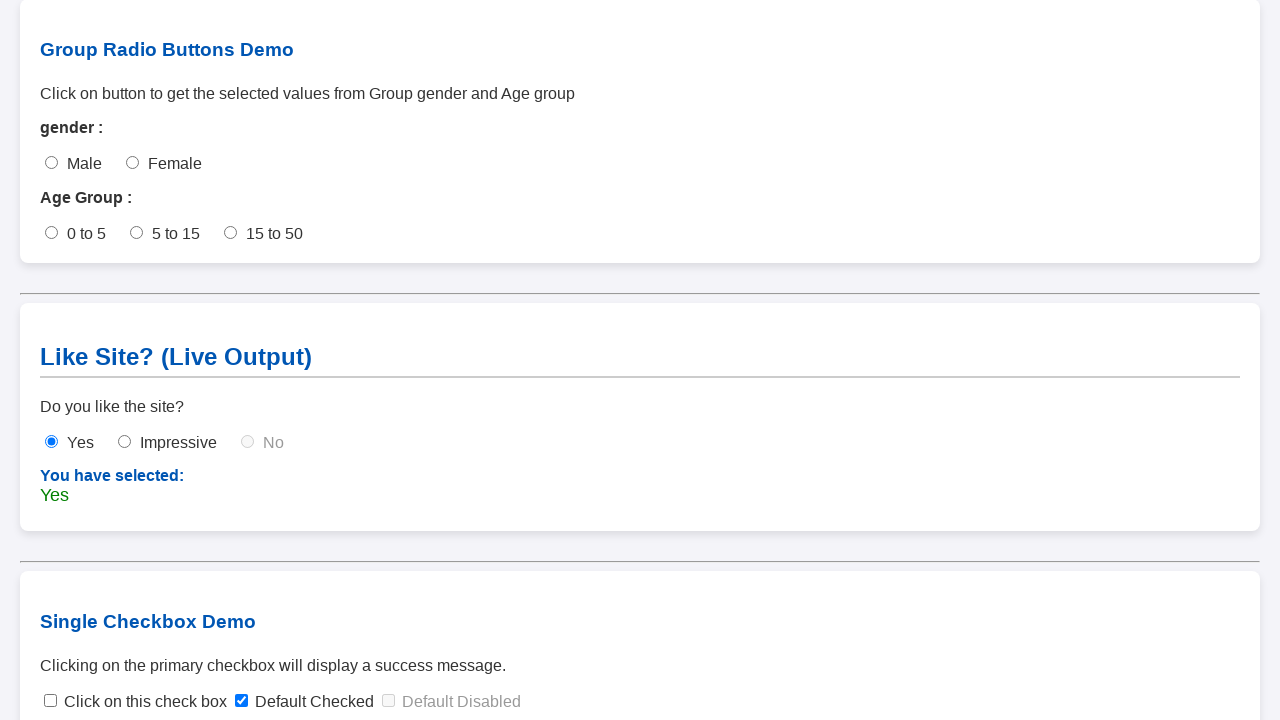

Clicked toggle arrow to expand collapsed node at (72, 621) on span.toggle-arrow.collapsed >> nth=0
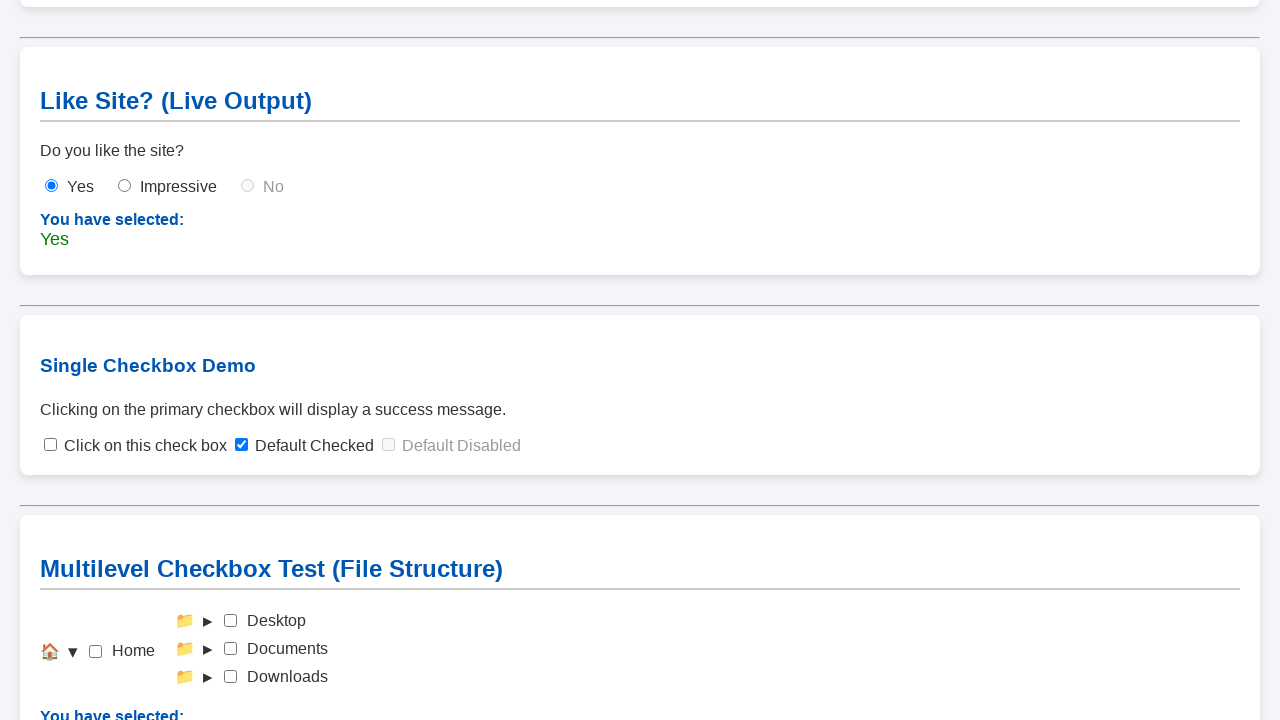

Waited for node expansion animation
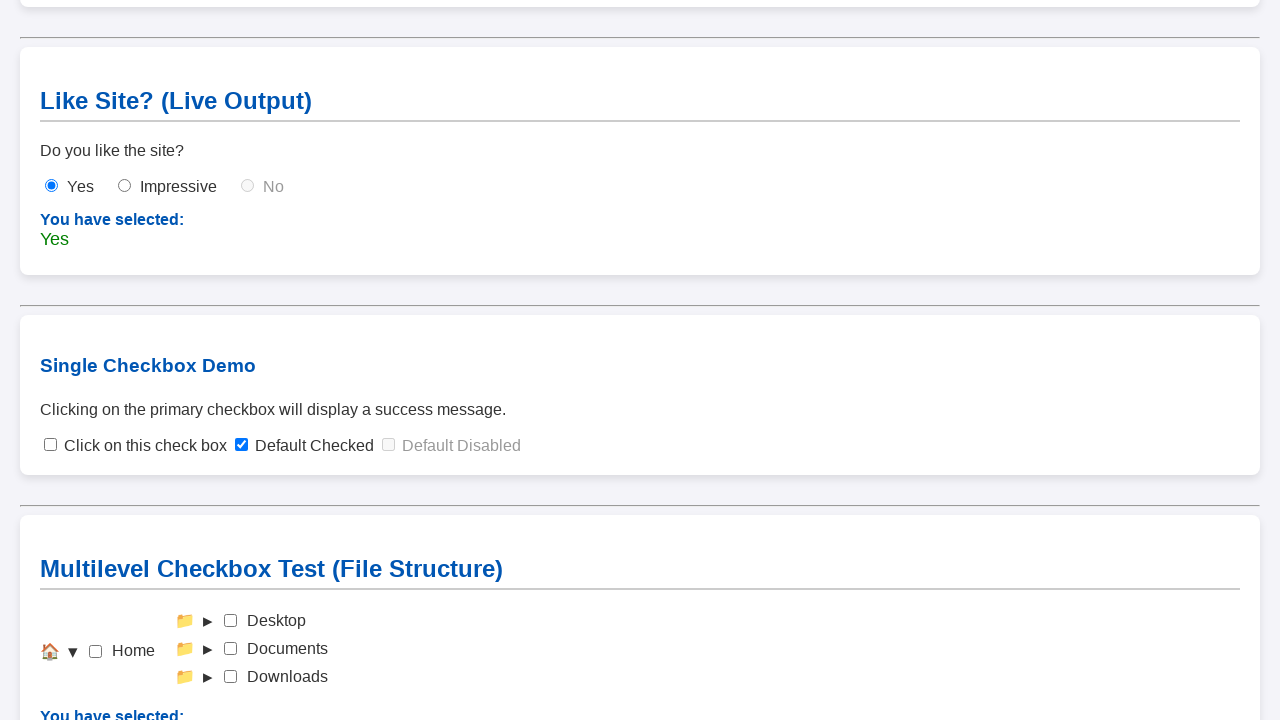

Clicked toggle arrow to expand collapsed node at (208, 621) on span.toggle-arrow.collapsed >> nth=0
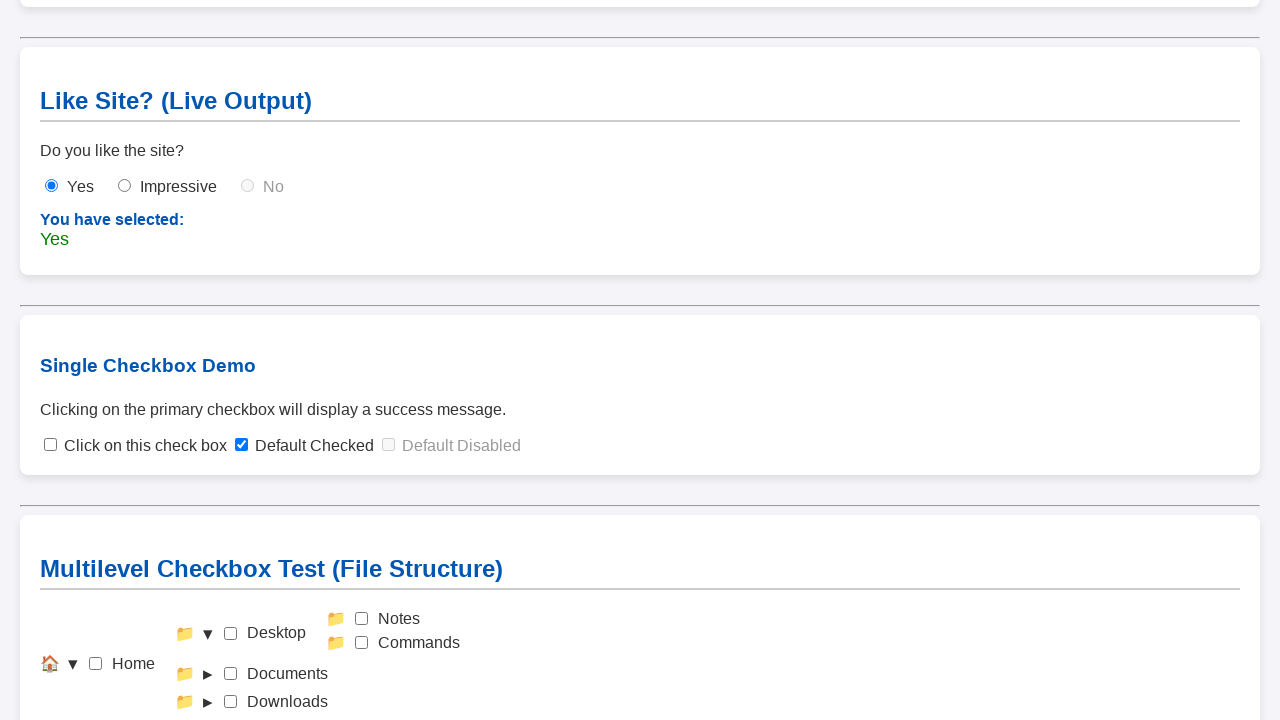

Waited for node expansion animation
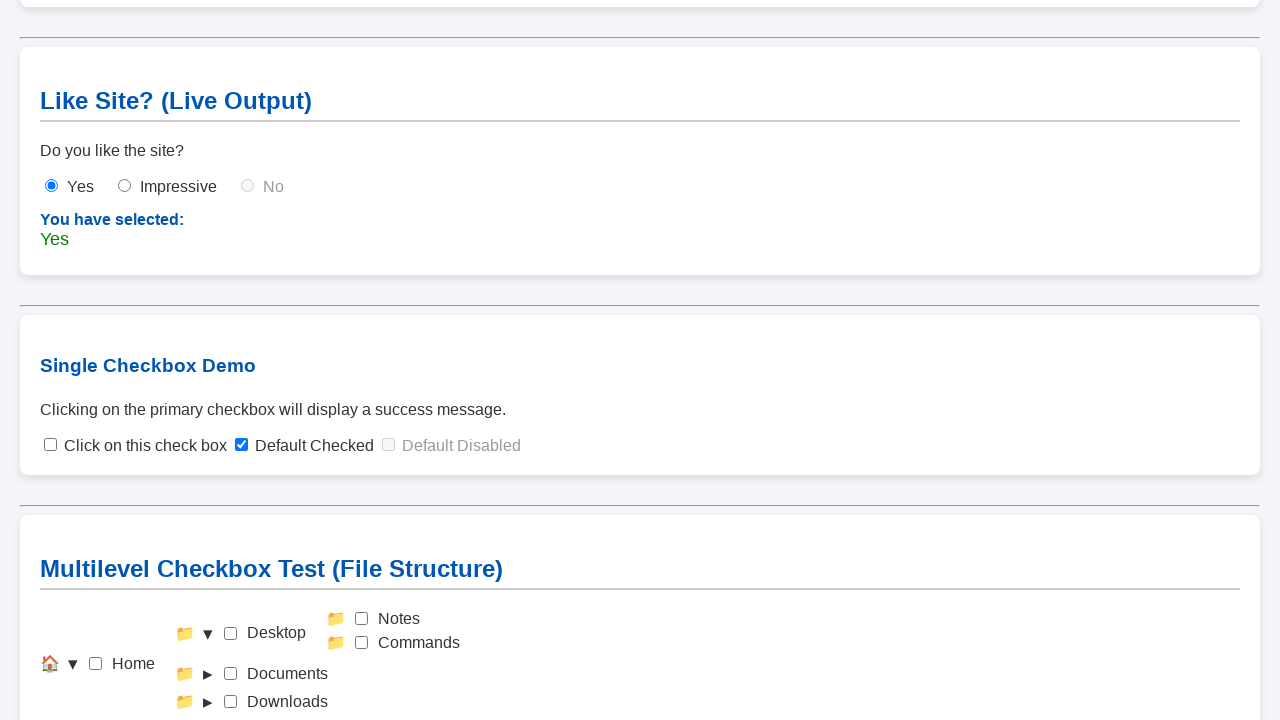

Clicked toggle arrow to expand collapsed node at (208, 674) on span.toggle-arrow.collapsed >> nth=0
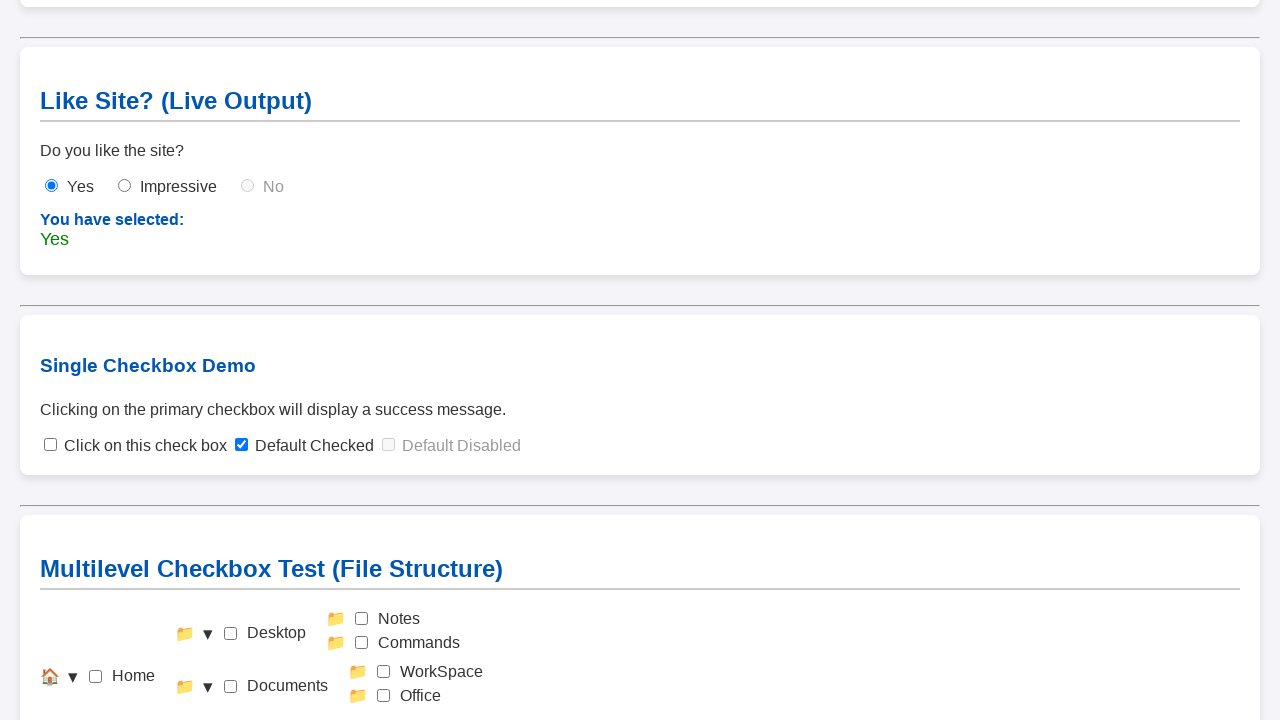

Waited for node expansion animation
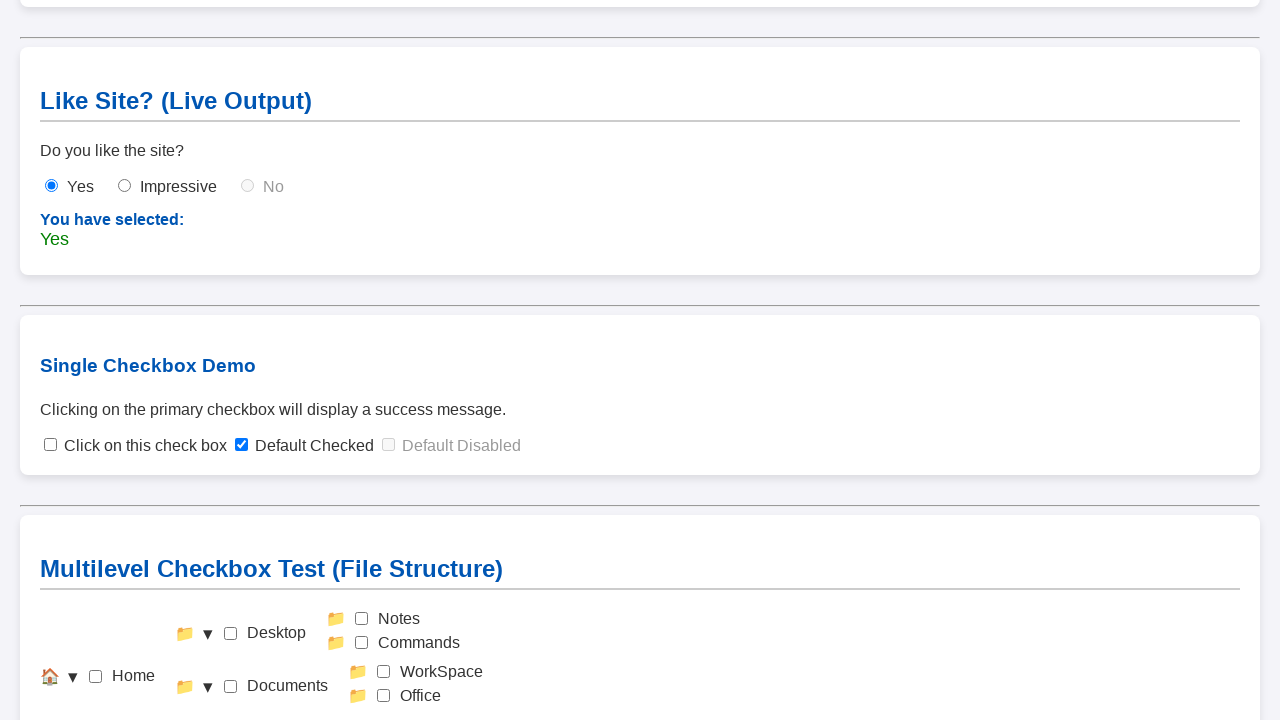

Clicked toggle arrow to expand collapsed node at (208, 709) on span.toggle-arrow.collapsed >> nth=0
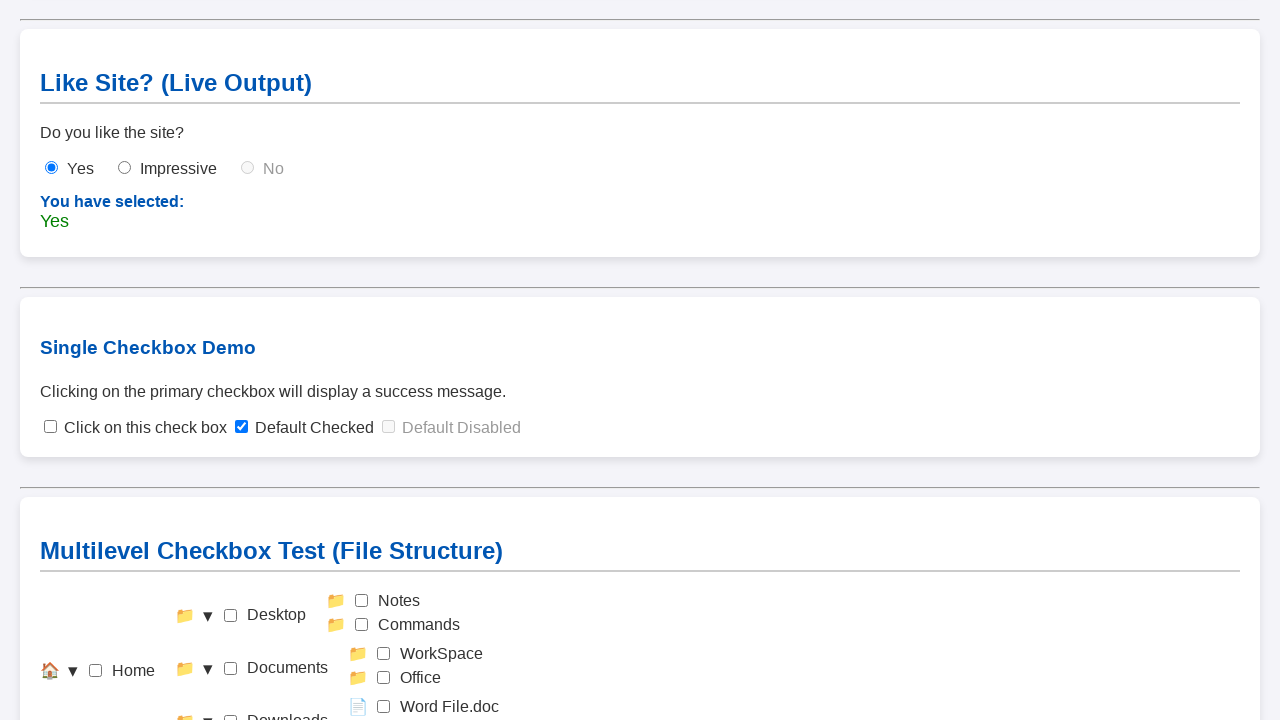

Waited for node expansion animation
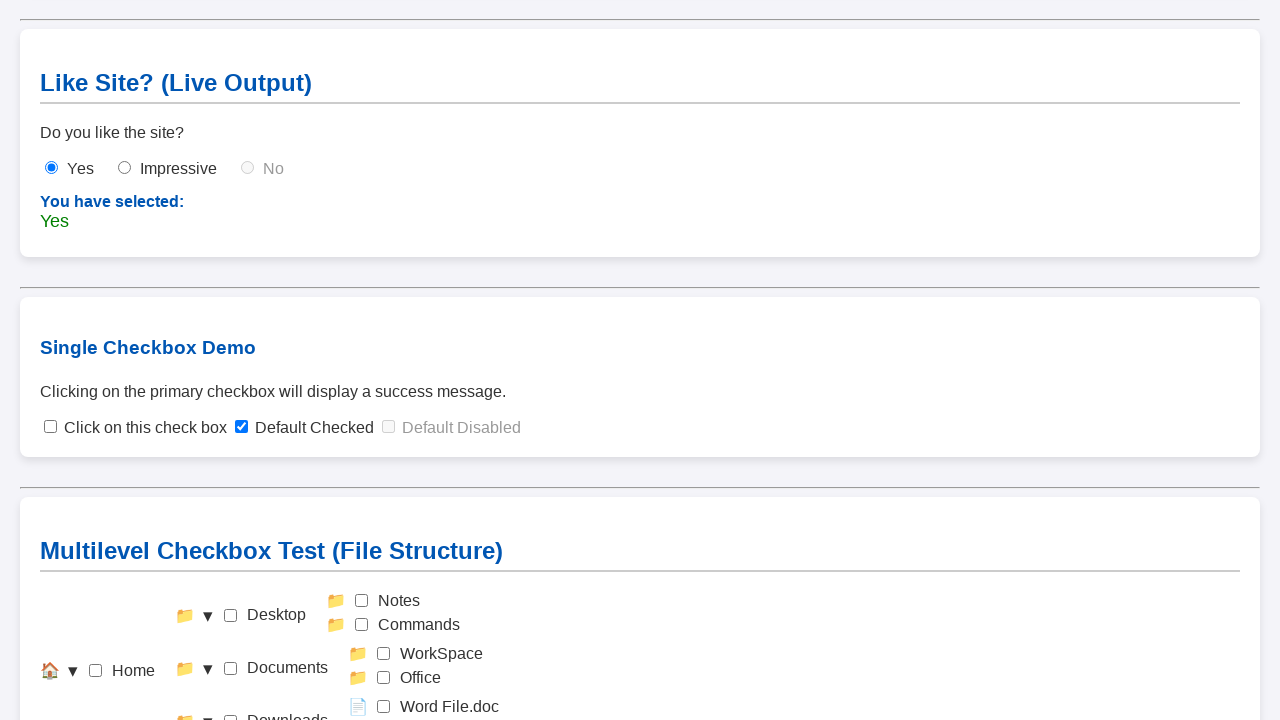

Clicked home checkbox to check it at (96, 671) on #check-home
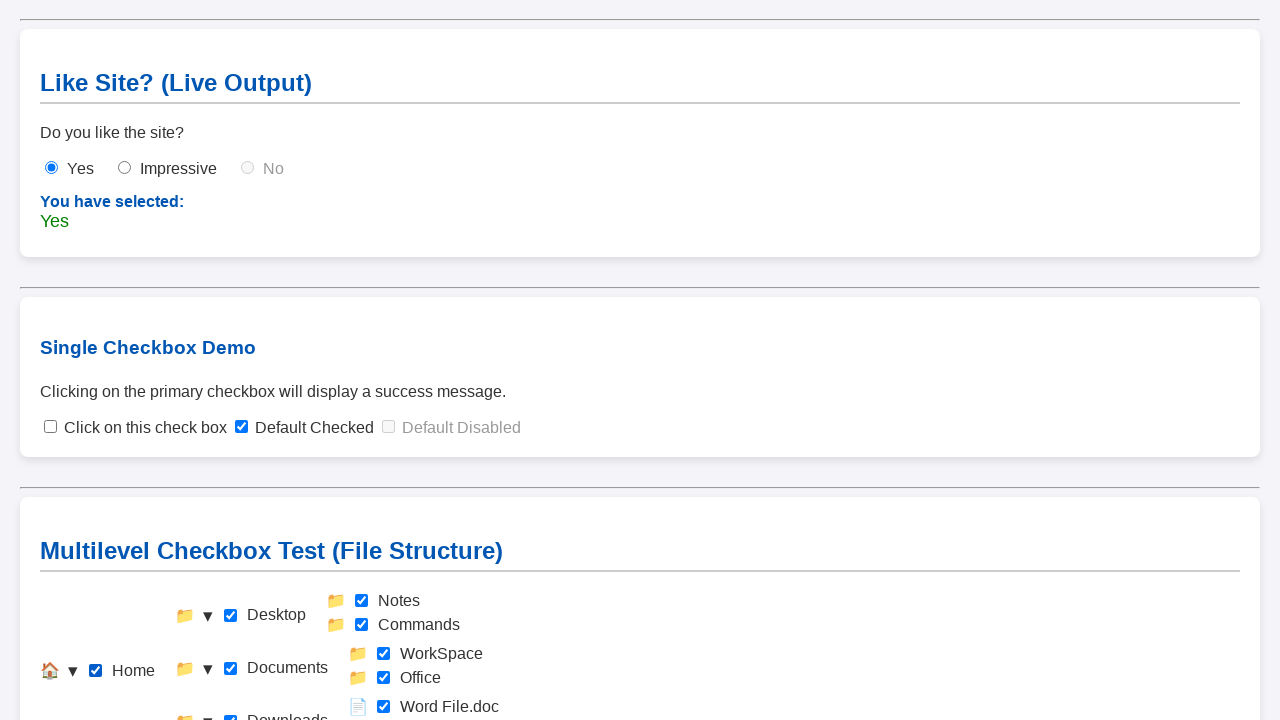

Waited for checkbox state update
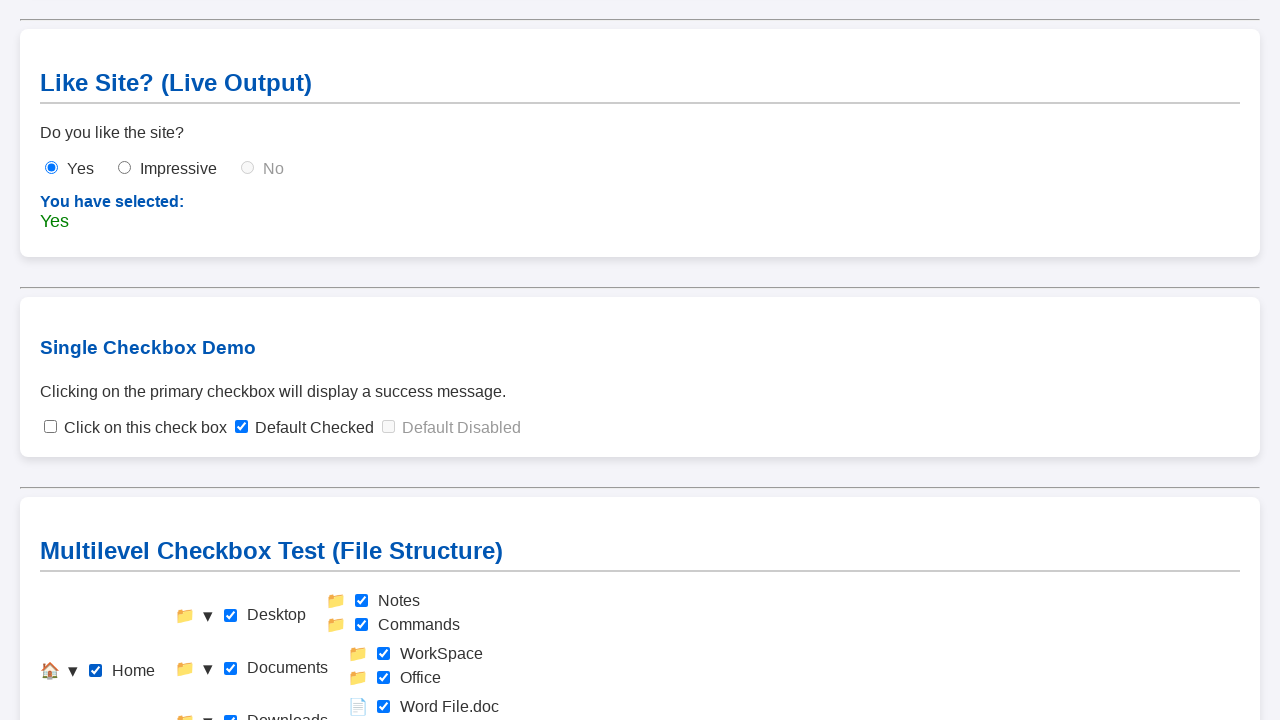

Clicked home checkbox to uncheck it and reset all children at (96, 671) on #check-home
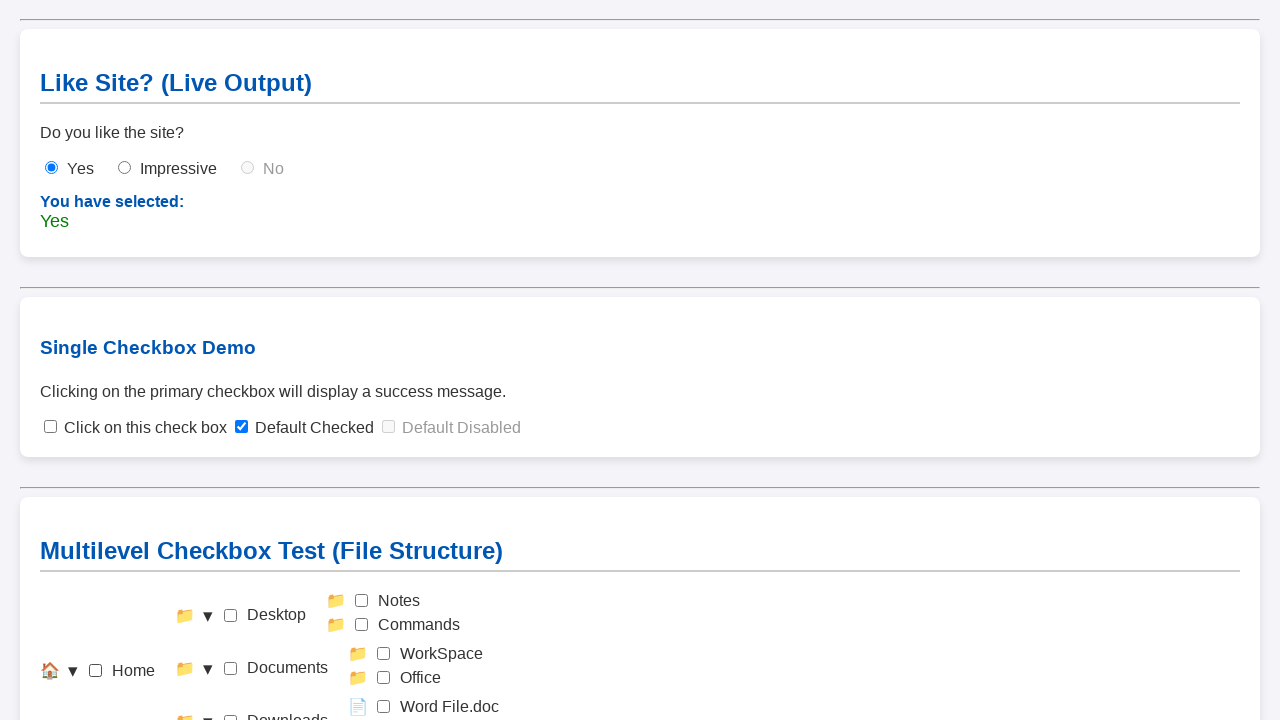

Waited for reset to complete
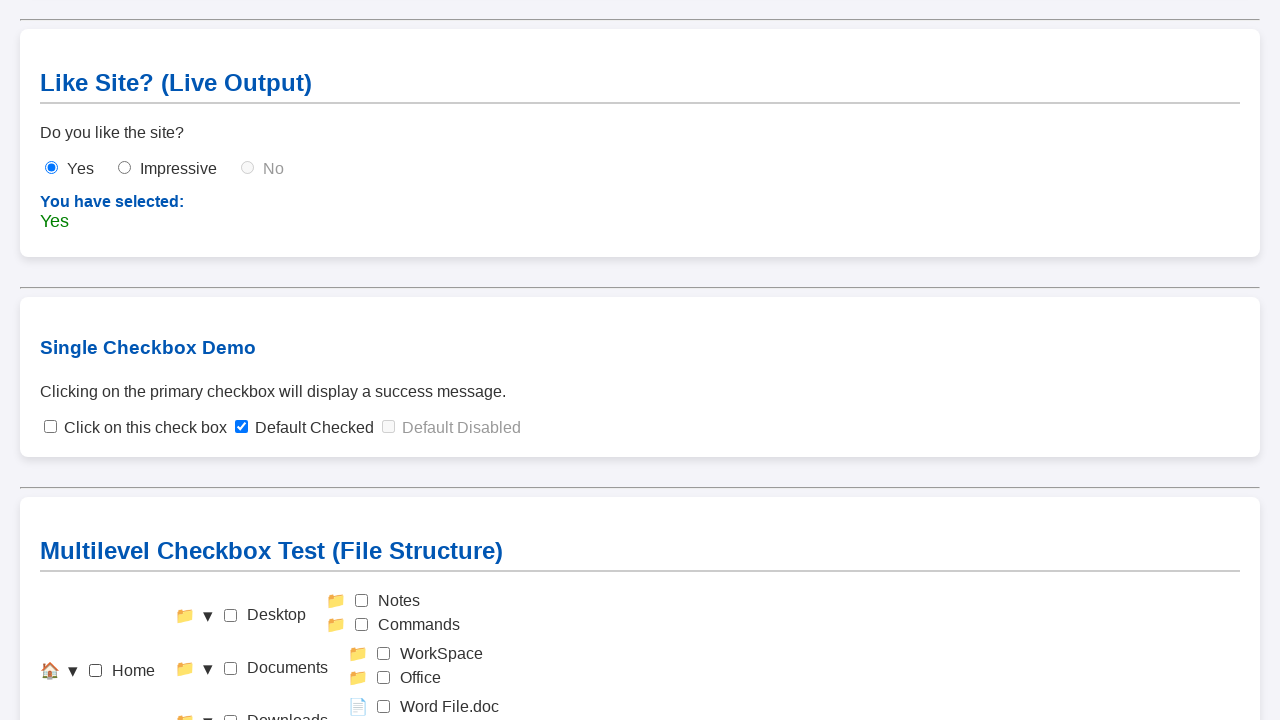

Clicked Level 2 parent checkbox 'check-desktop' to test cascade behavior at (230, 615) on #check-desktop
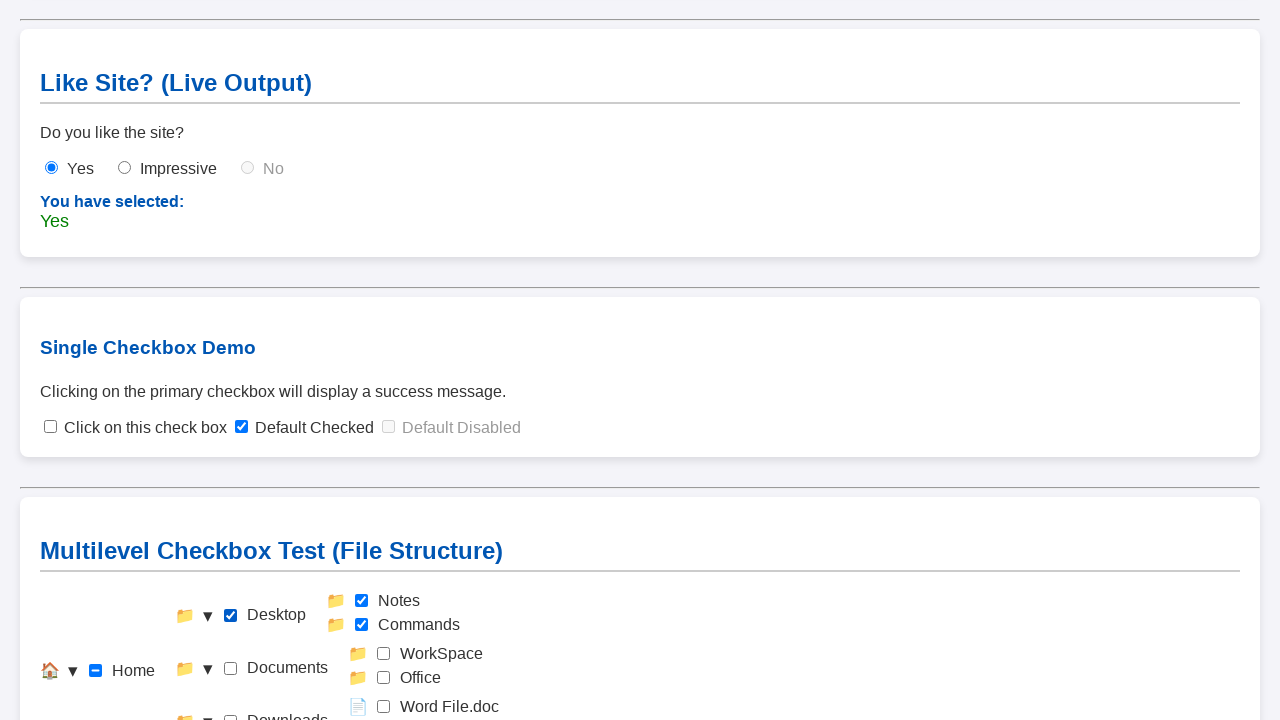

Waited for cascade selection to complete
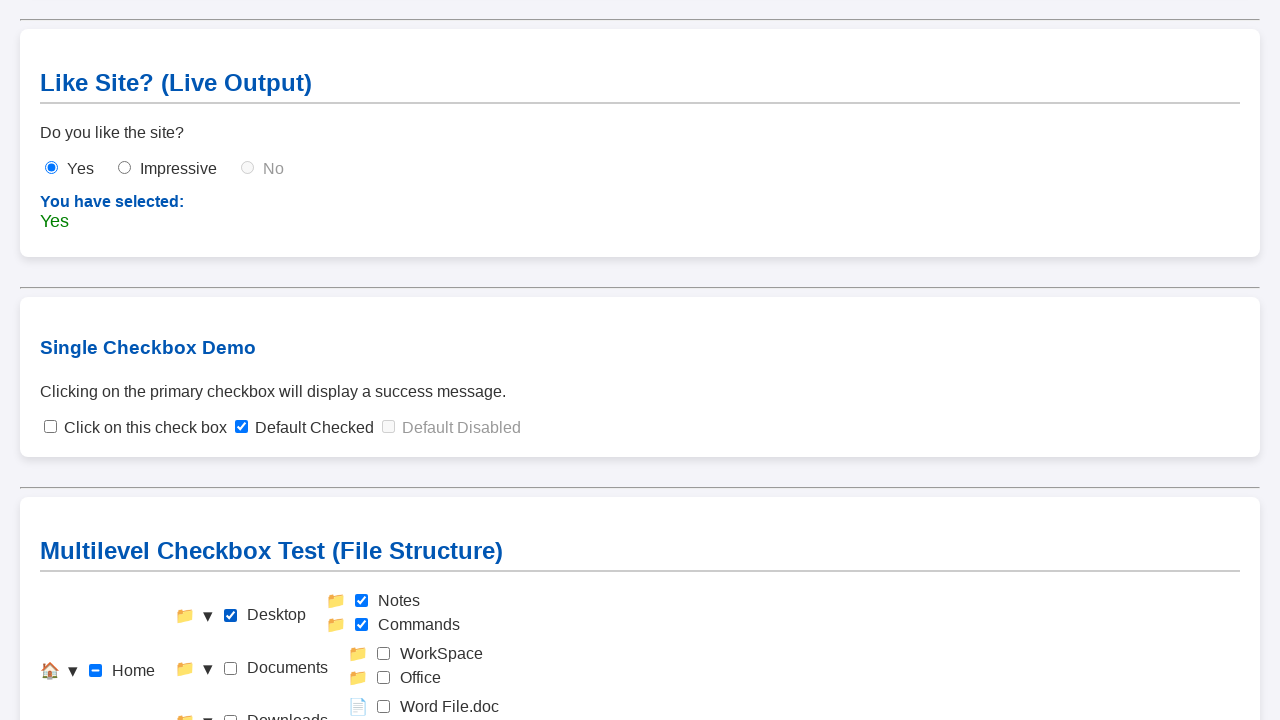

Verified Level 3 child 'check-notes' is checked
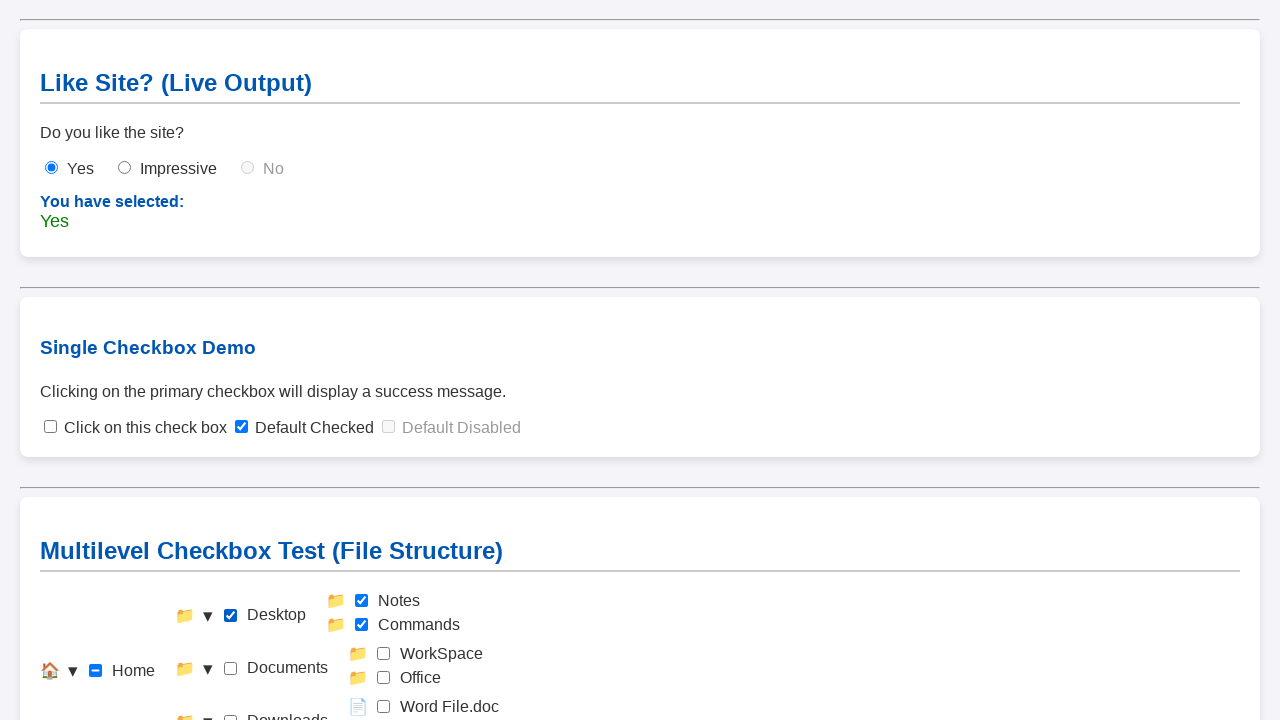

Verified Level 3 child 'check-commands' is checked
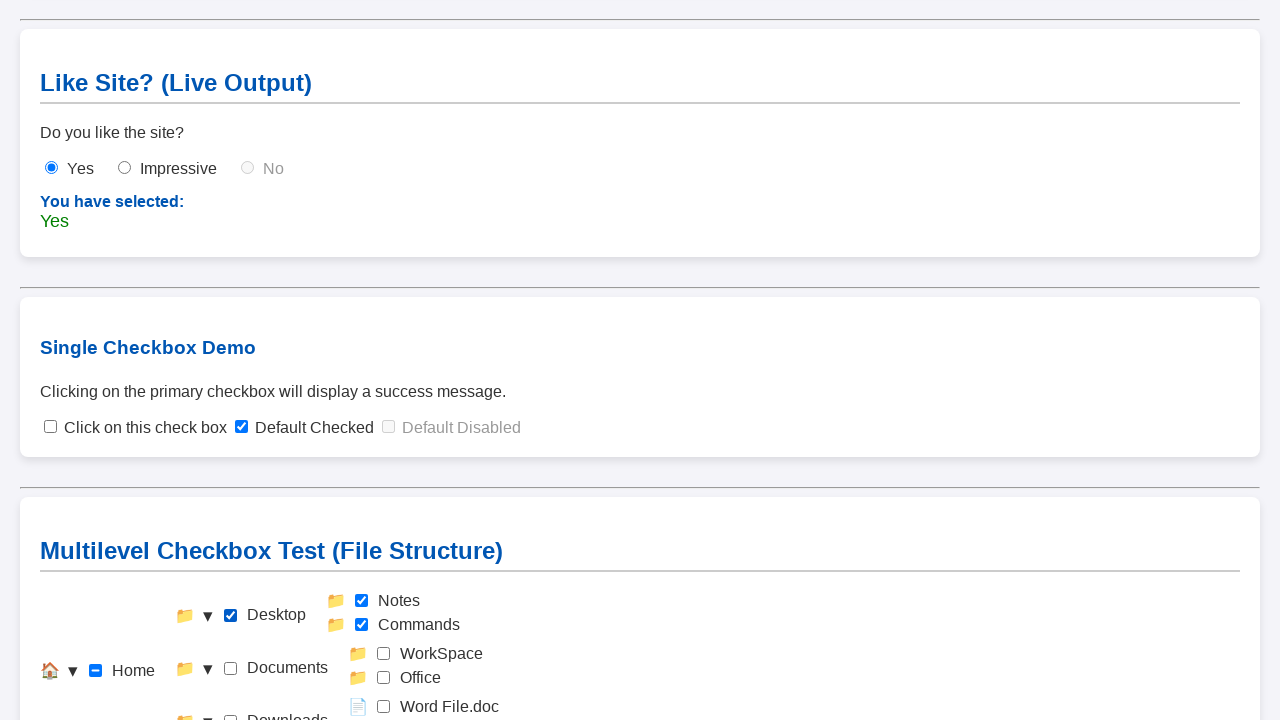

Clicked home checkbox to check it at (96, 671) on #check-home
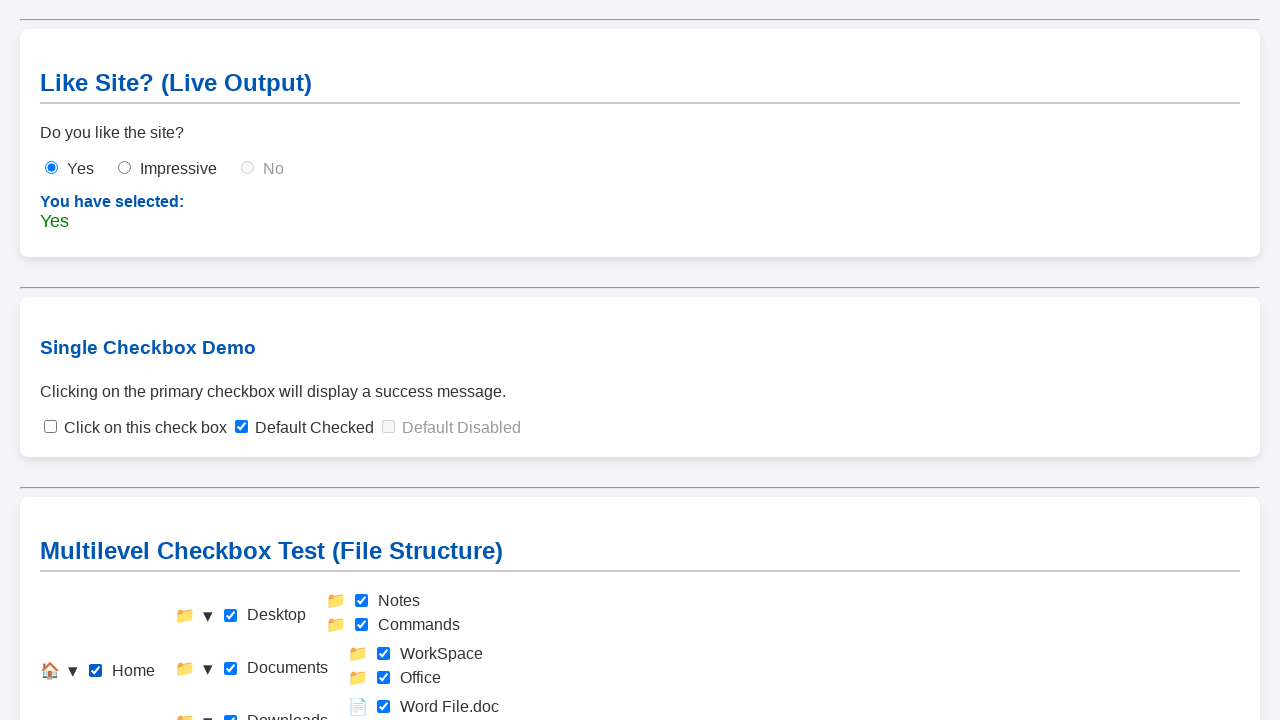

Waited for checkbox state update
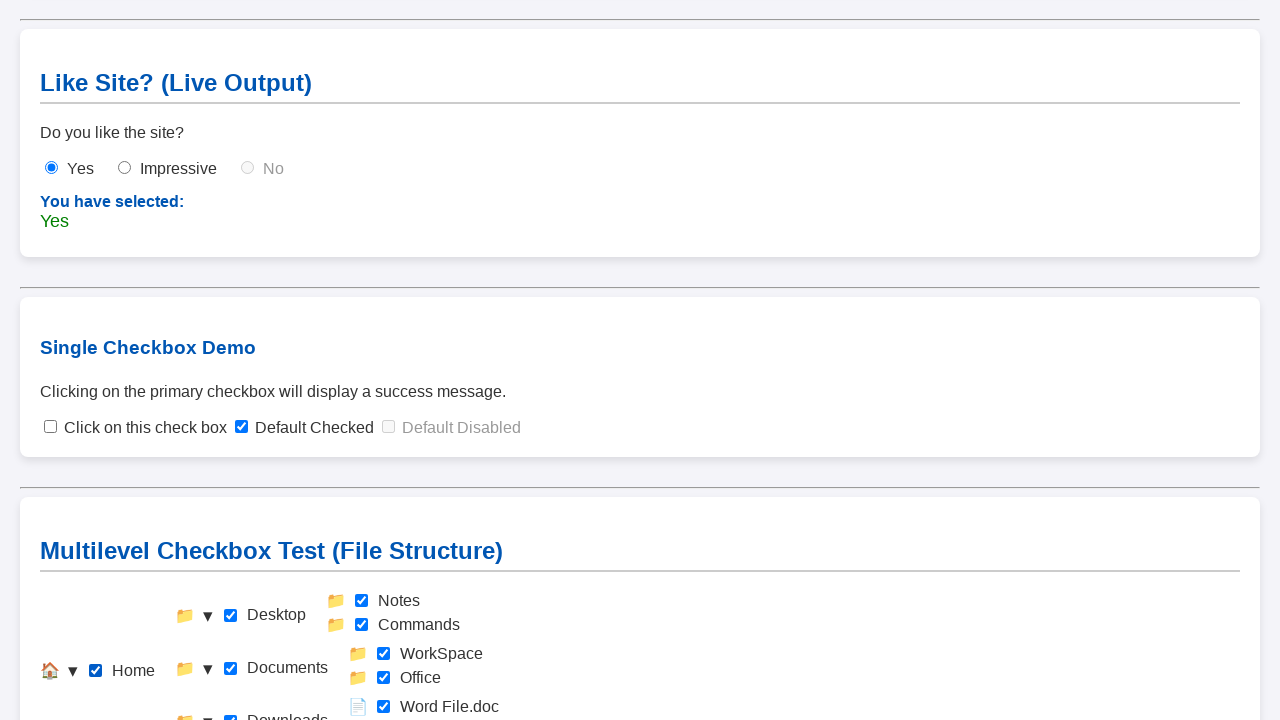

Clicked home checkbox to uncheck it and reset all children at (96, 671) on #check-home
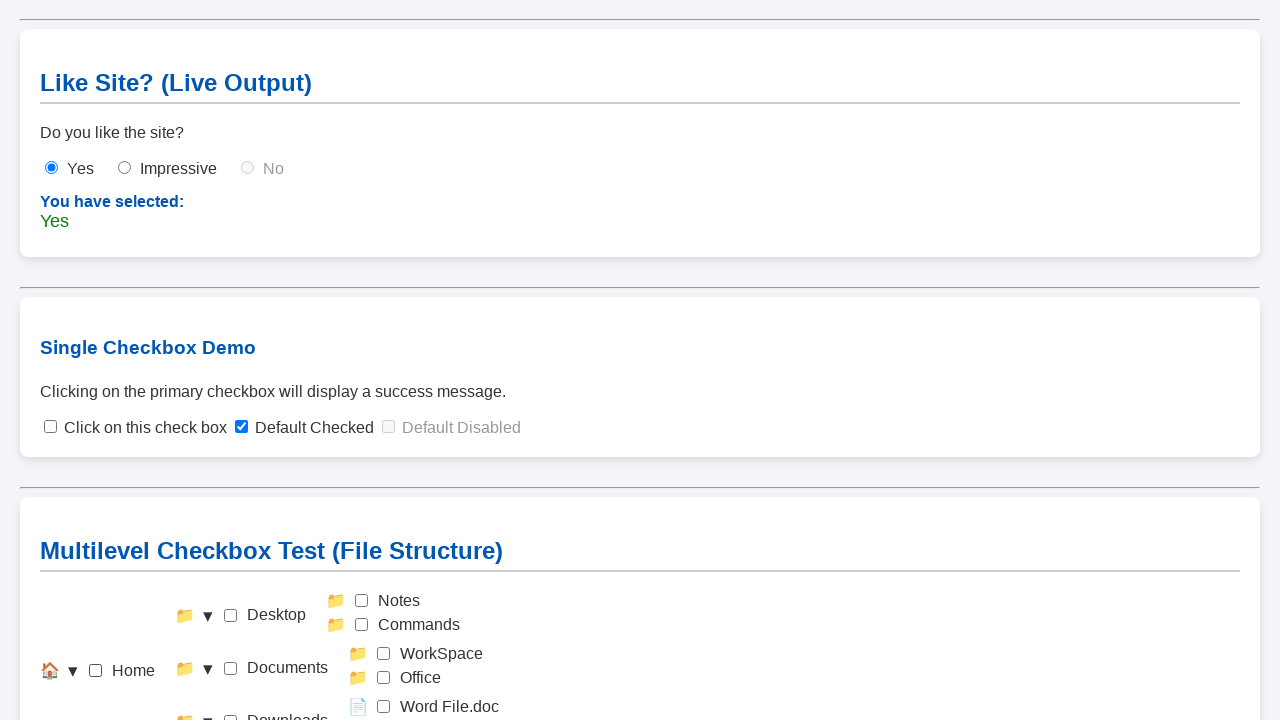

Waited for reset to complete
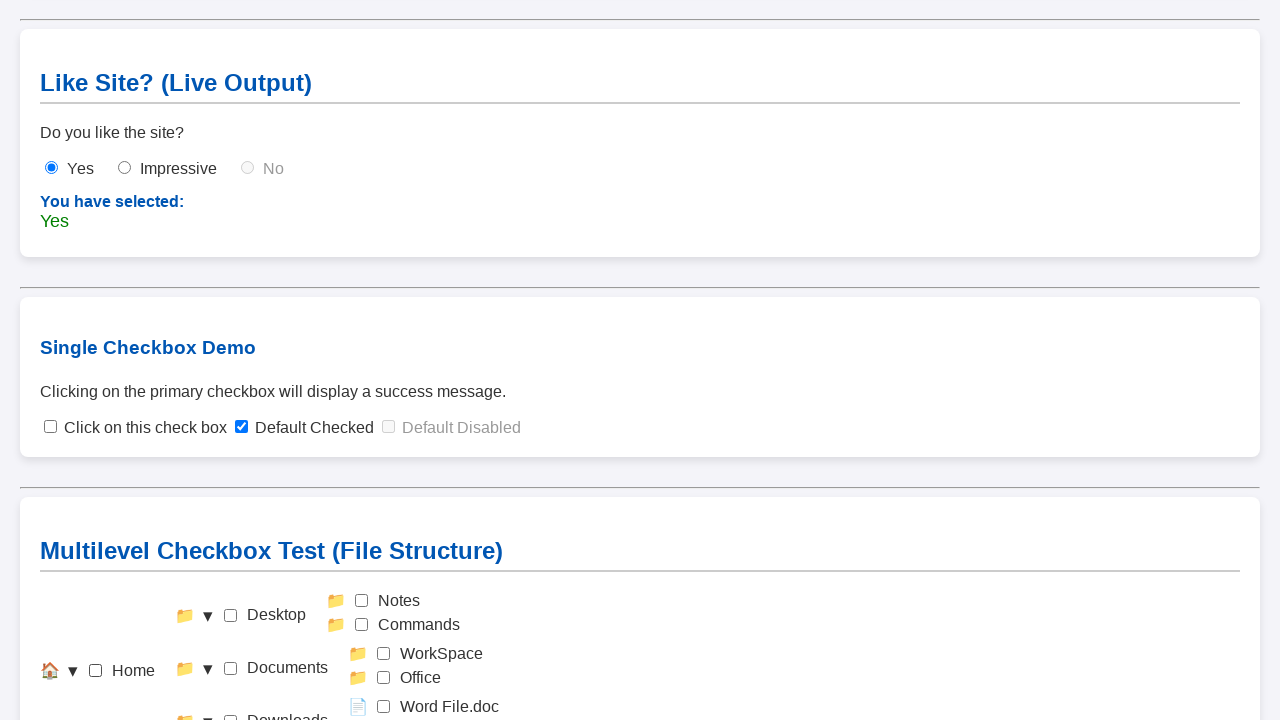

Clicked Level 2 parent checkbox 'check-documents' to test cascade behavior at (230, 668) on #check-documents
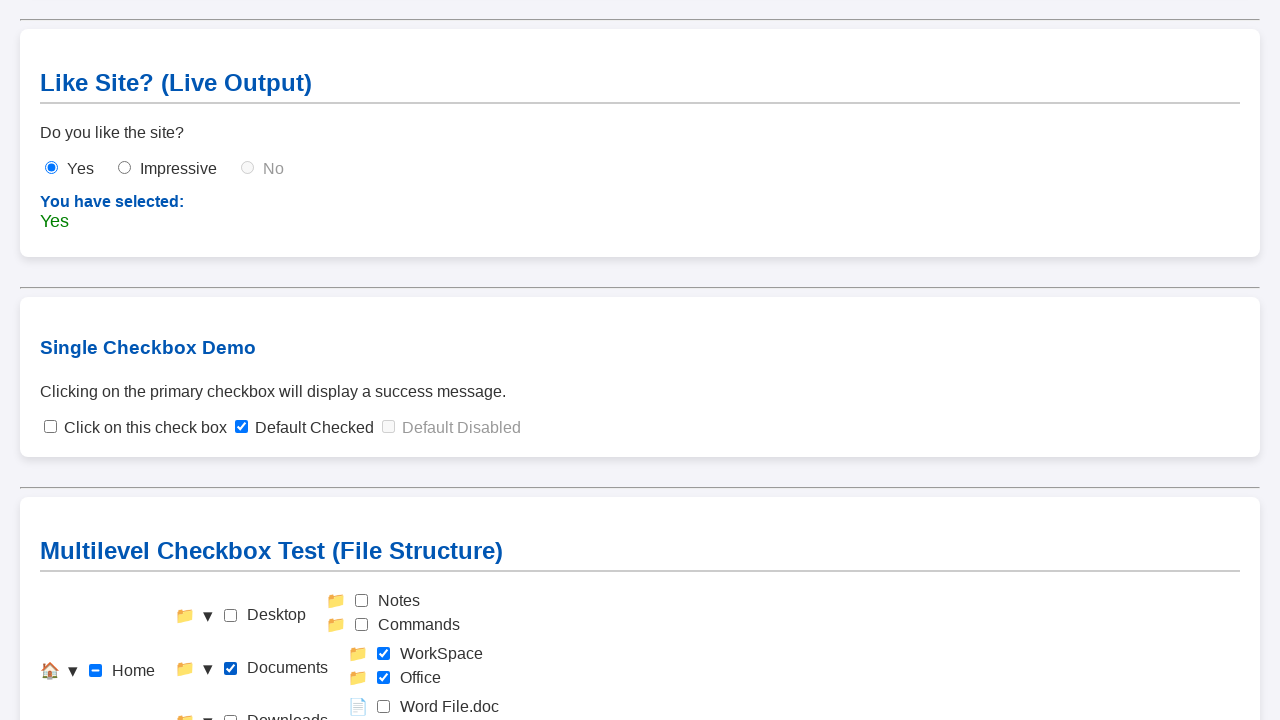

Waited for cascade selection to complete
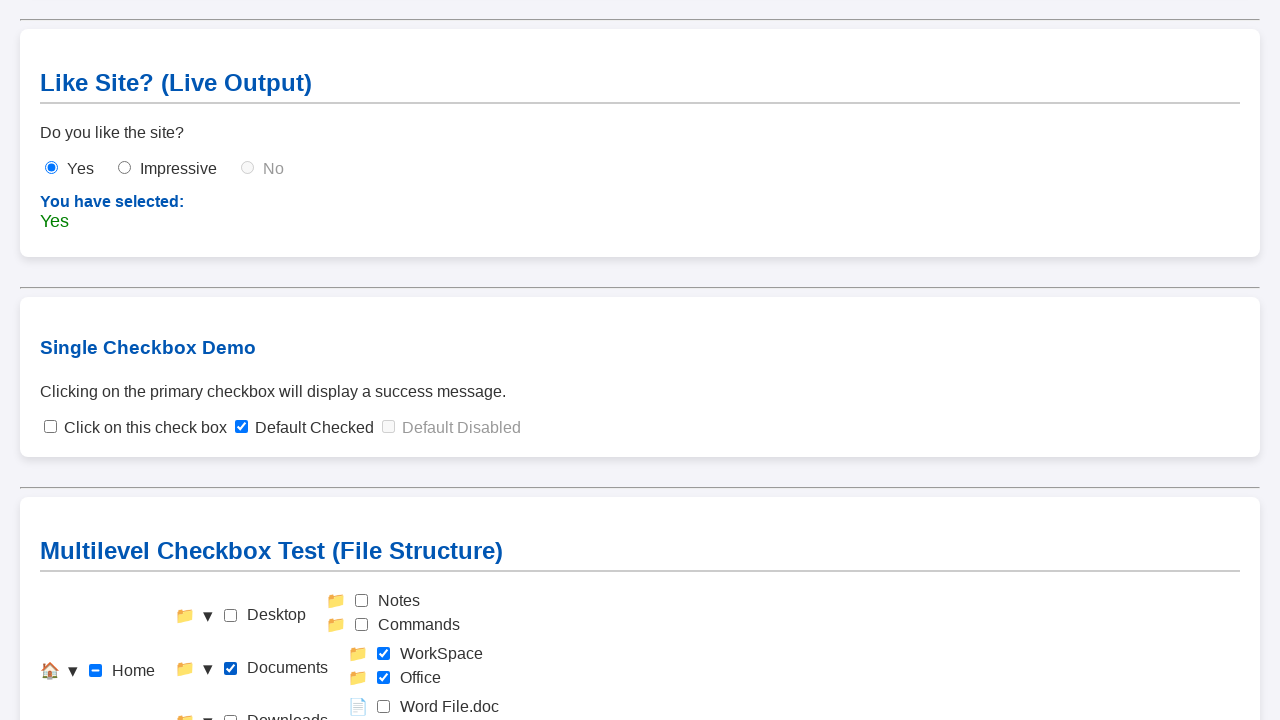

Verified Level 3 child 'check-workspace' is checked
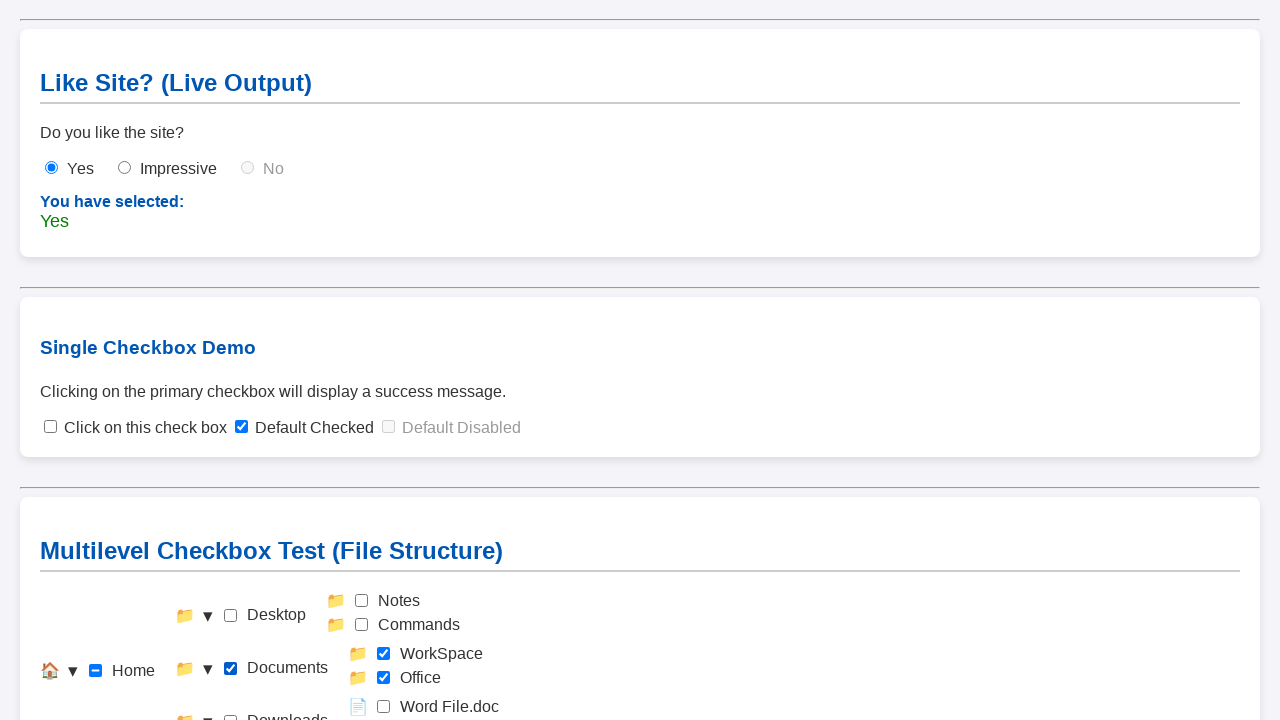

Verified Level 3 child 'check-office' is checked
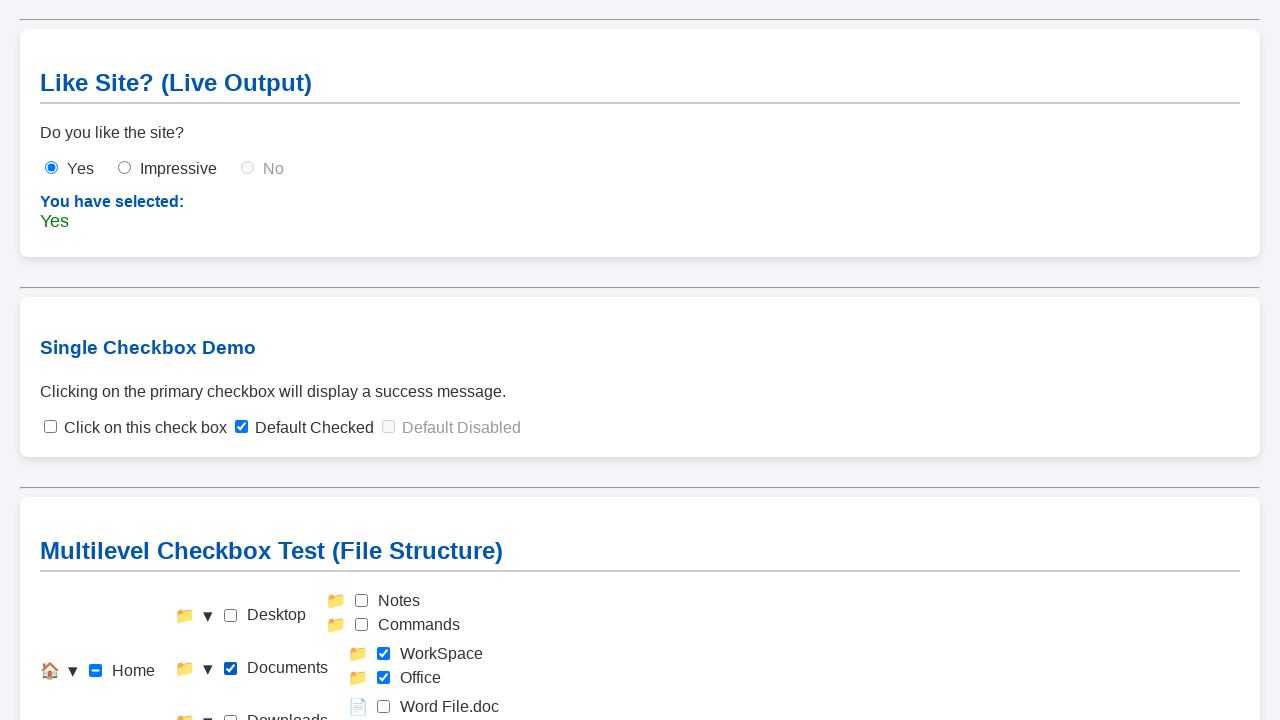

Clicked home checkbox to check it at (96, 671) on #check-home
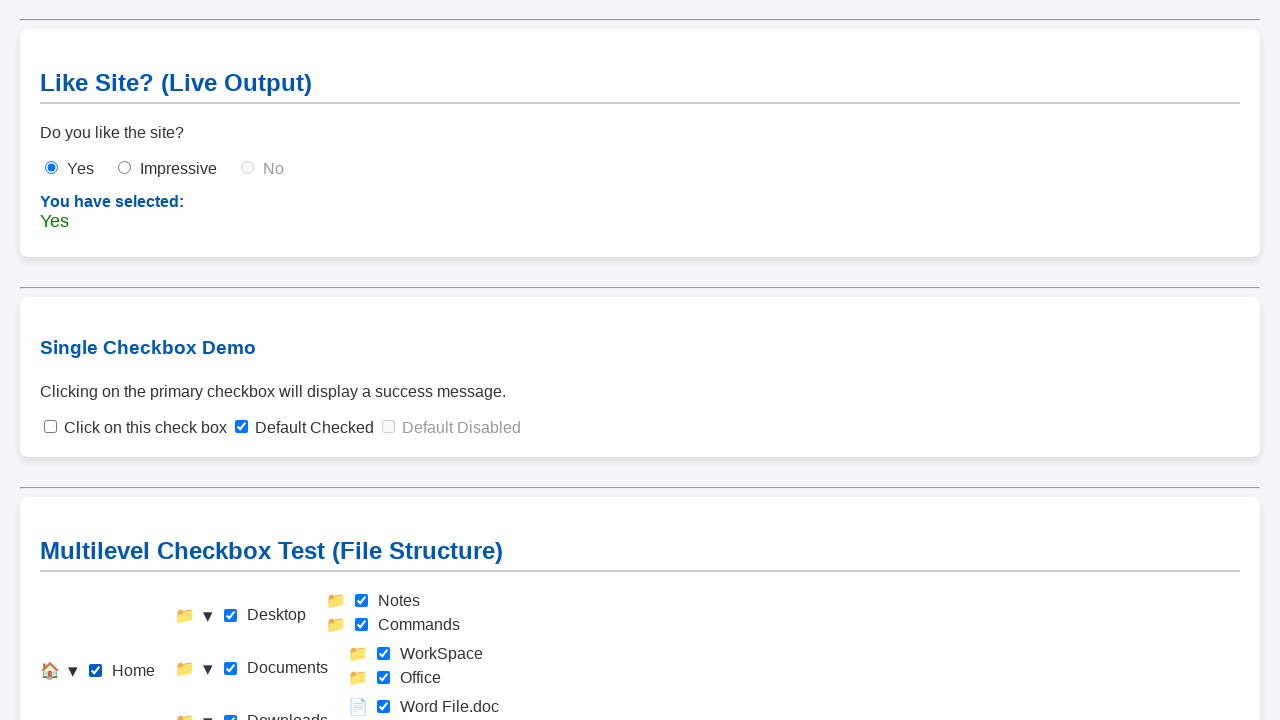

Waited for checkbox state update
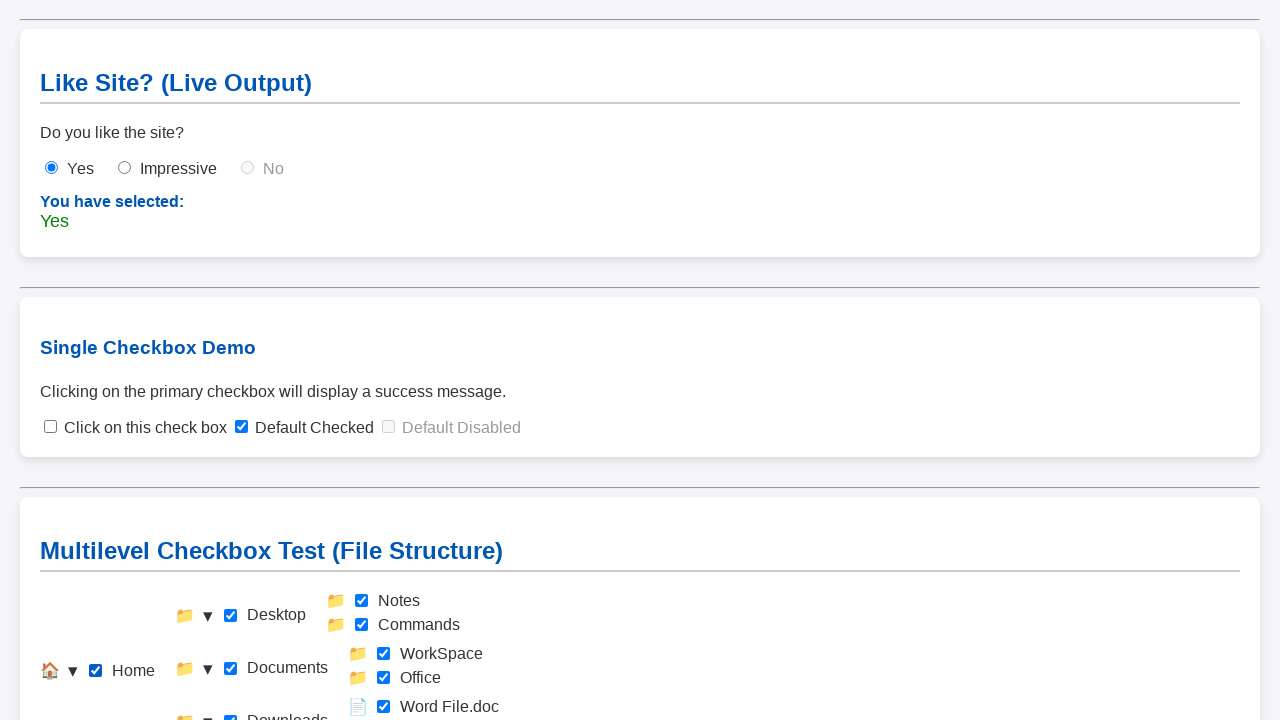

Clicked home checkbox to uncheck it and reset all children at (96, 671) on #check-home
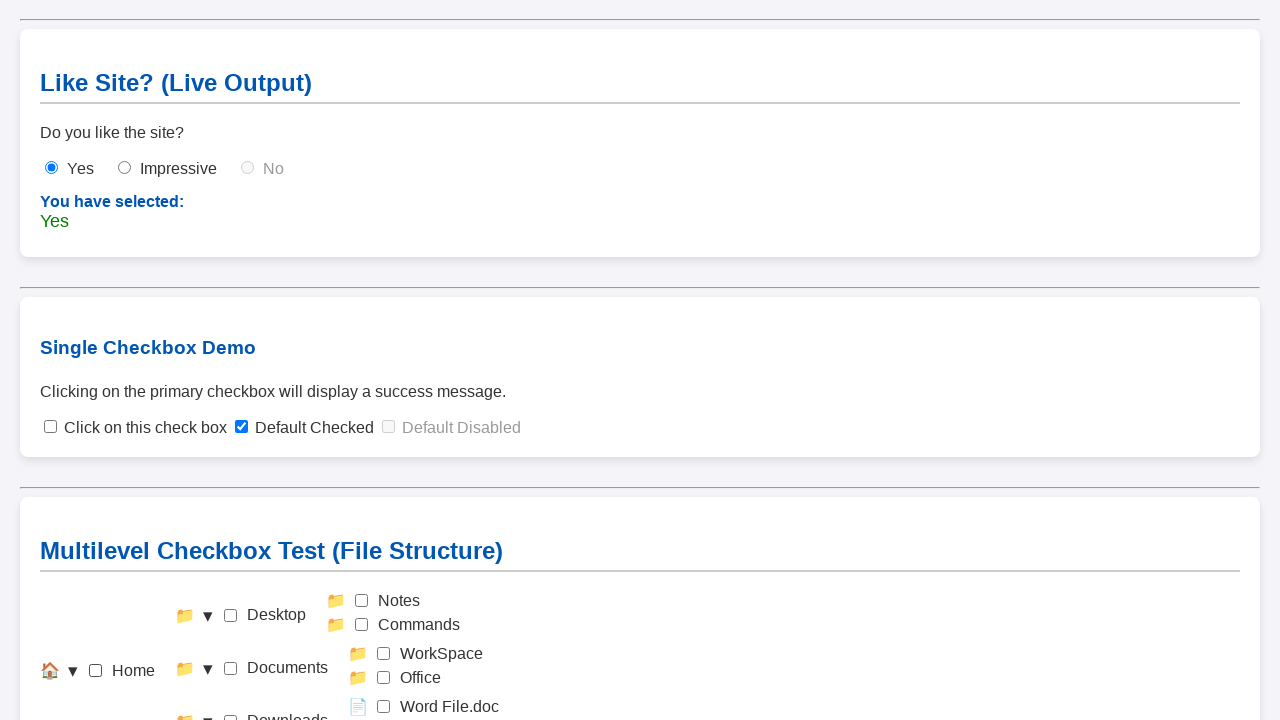

Waited for reset to complete
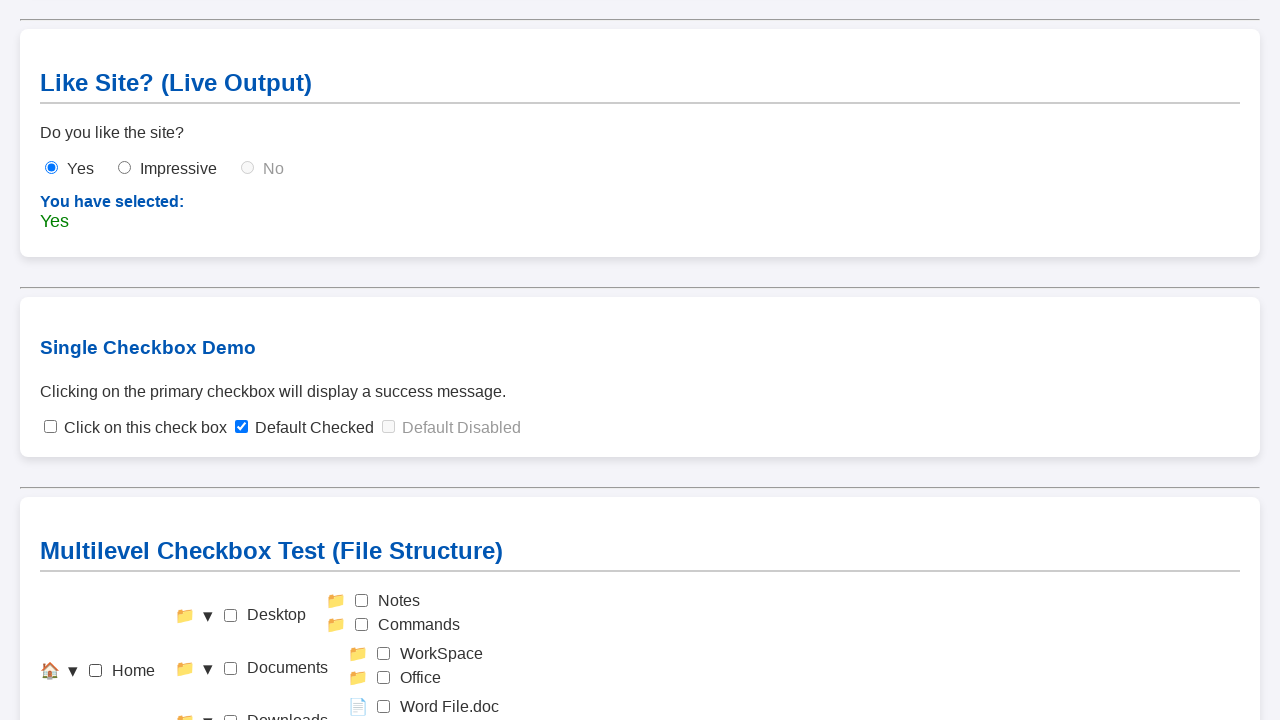

Clicked Level 2 parent checkbox 'check-downloads' to test cascade behavior at (230, 714) on #check-downloads
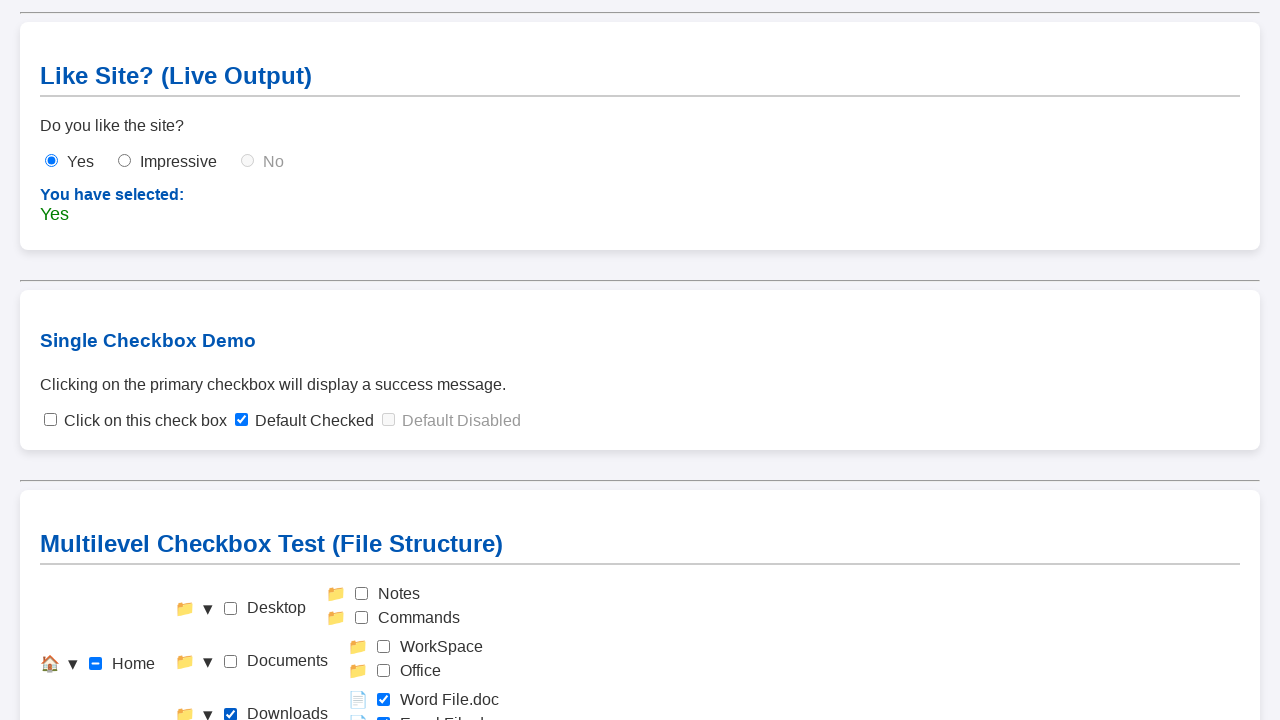

Waited for cascade selection to complete
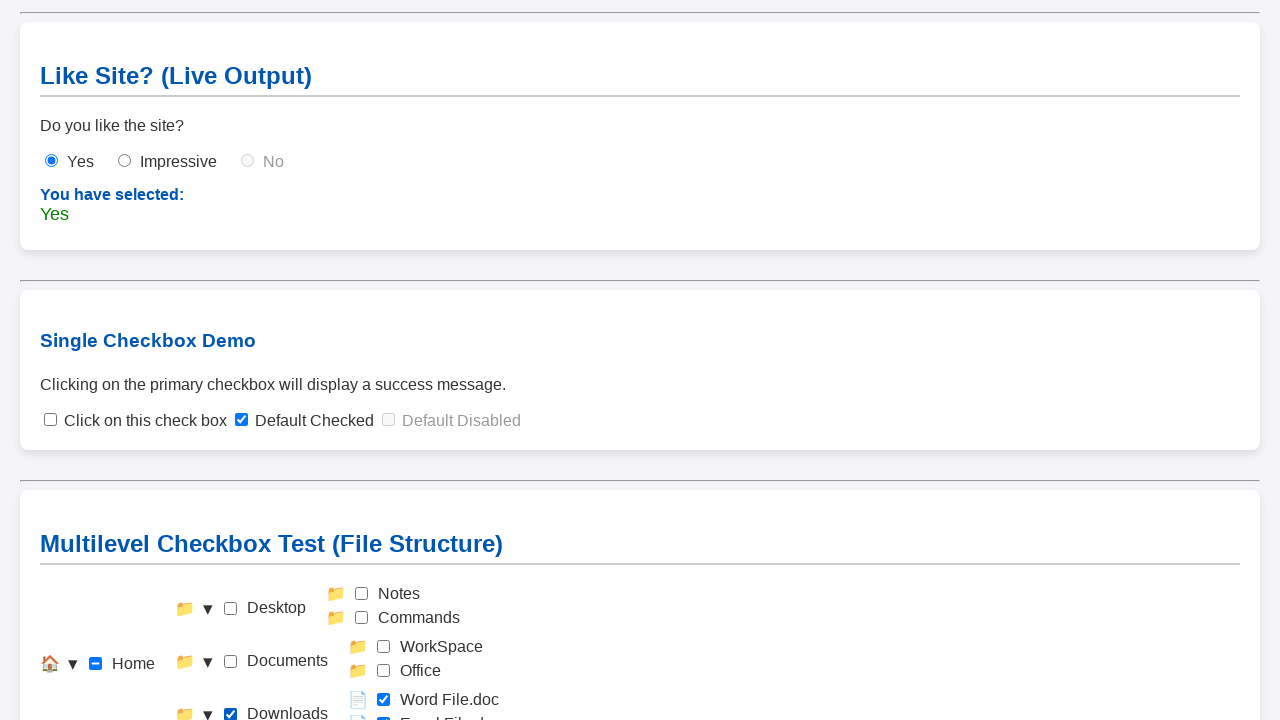

Verified Level 3 child 'check-wordfile' is checked
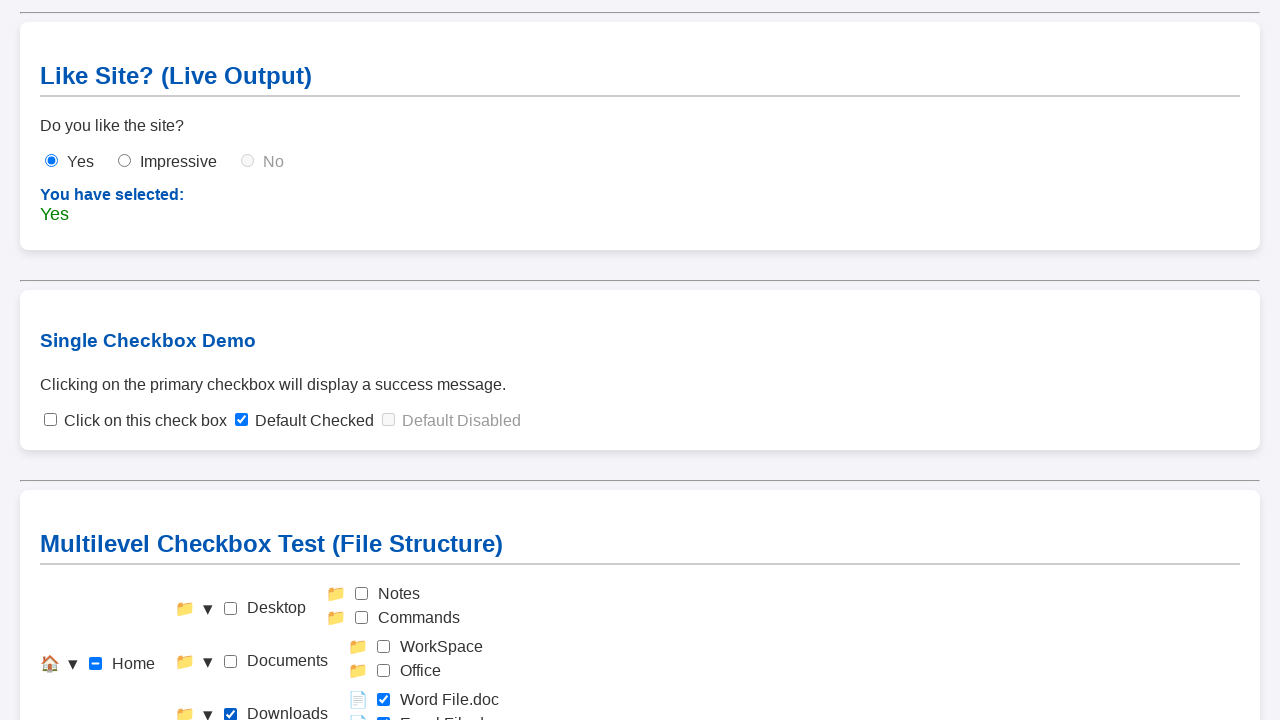

Verified Level 3 child 'check-excelfile' is checked
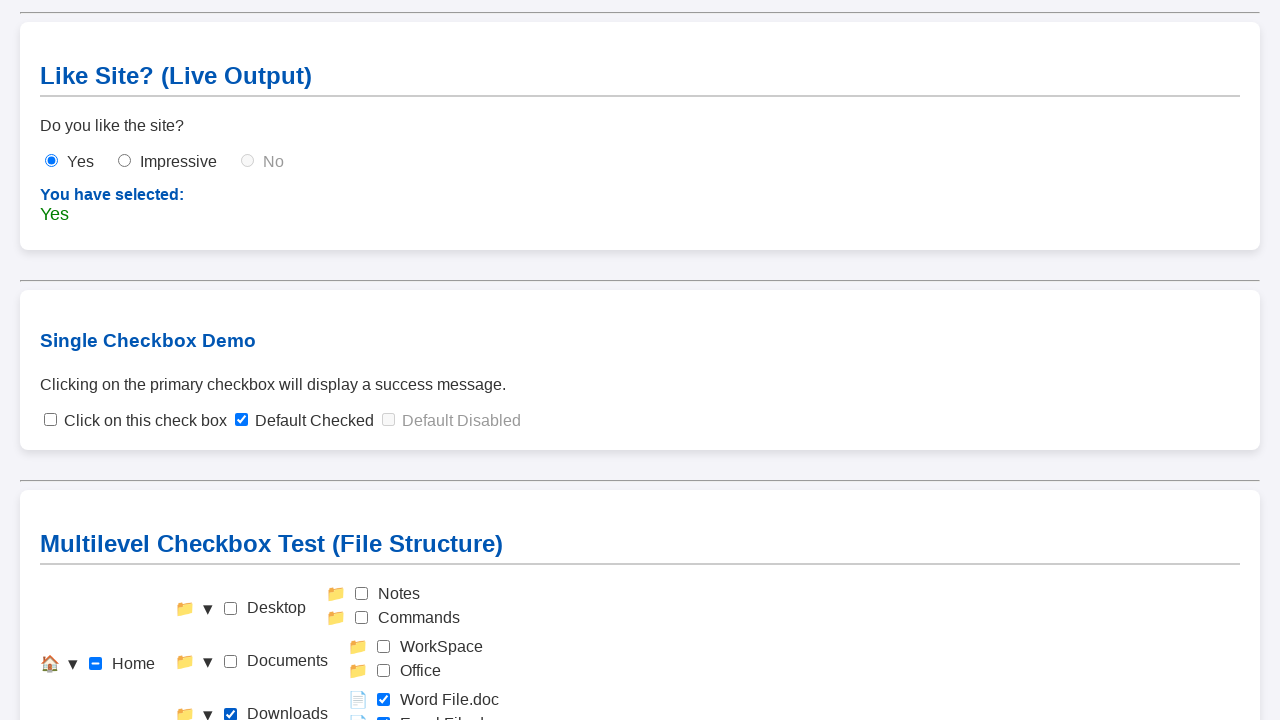

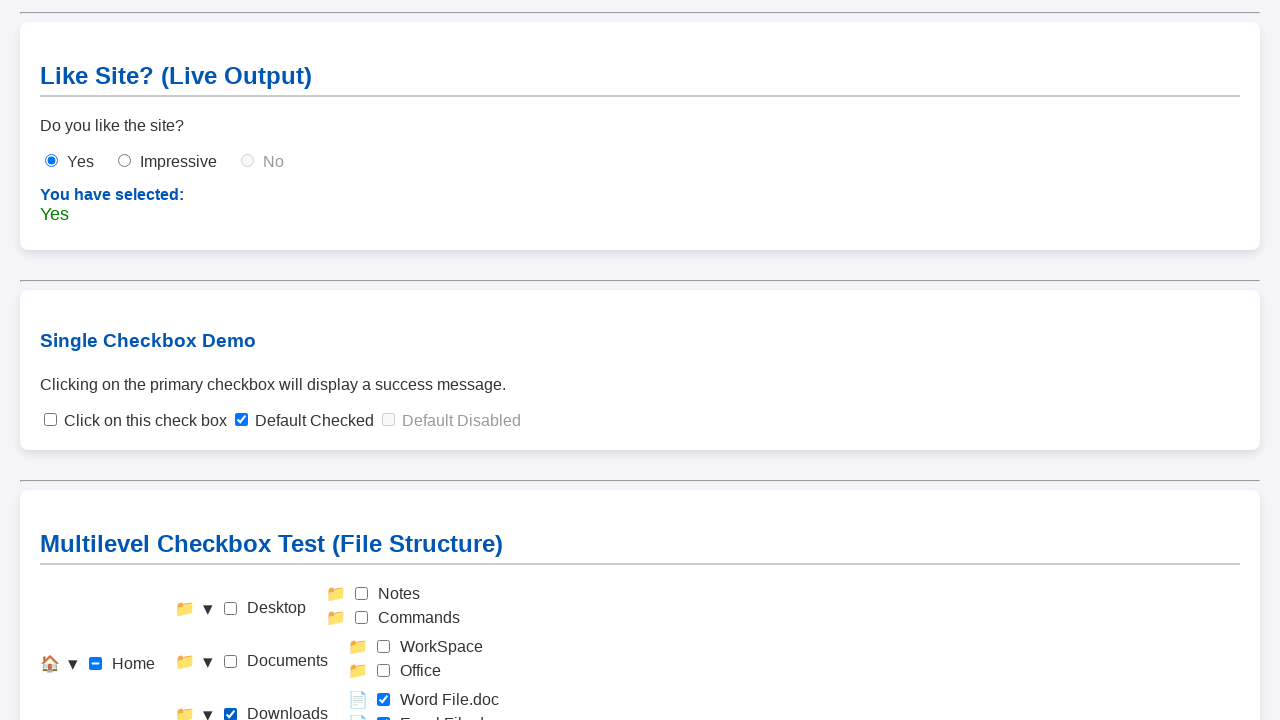